Tests dynamic controls on a webpage by clicking the Remove button, waiting for the Add button to appear, and then clicking the Add button

Starting URL: https://the-internet.herokuapp.com/dynamic_controls

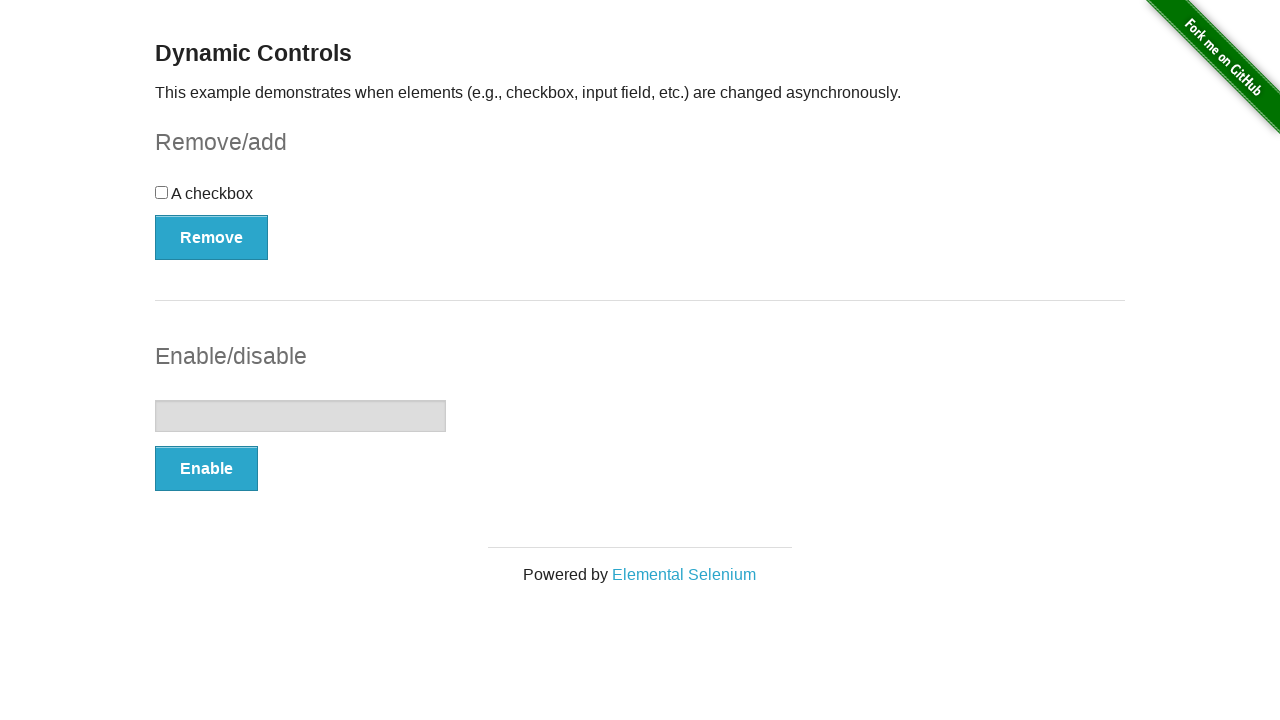

Navigated to dynamic controls page
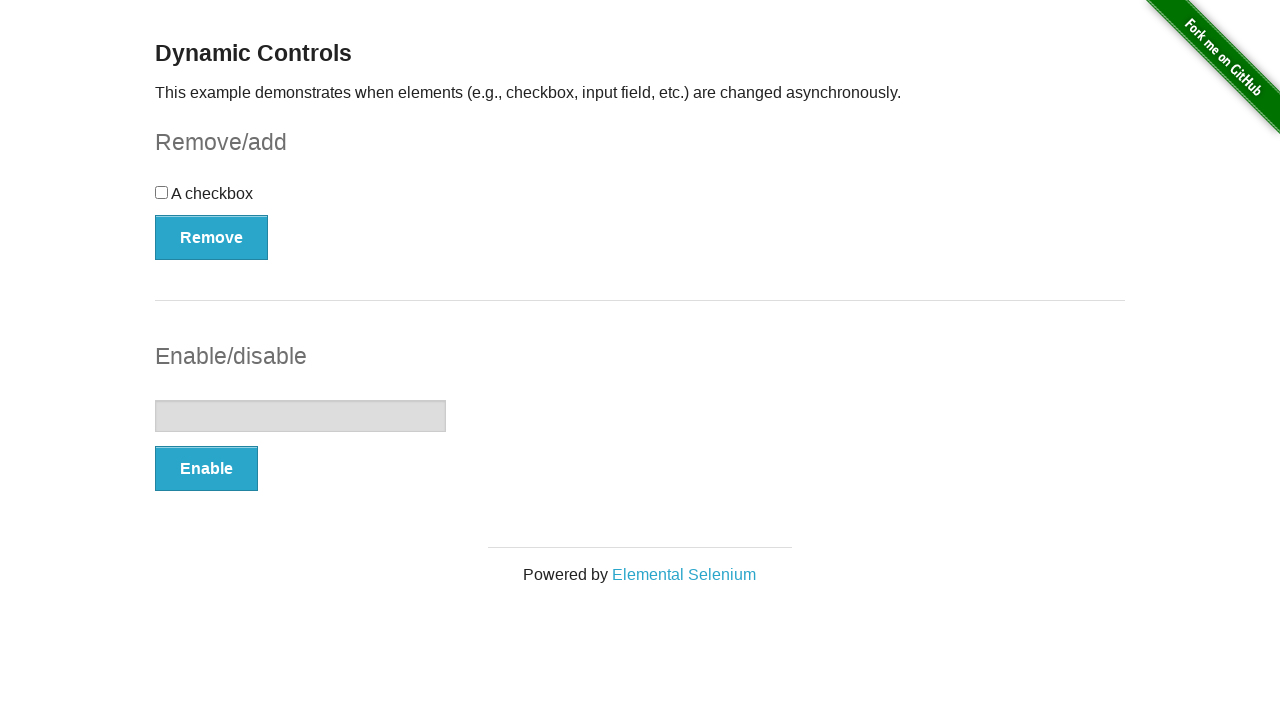

Clicked the Remove button at (212, 237) on (//button[@type='button'])[1]
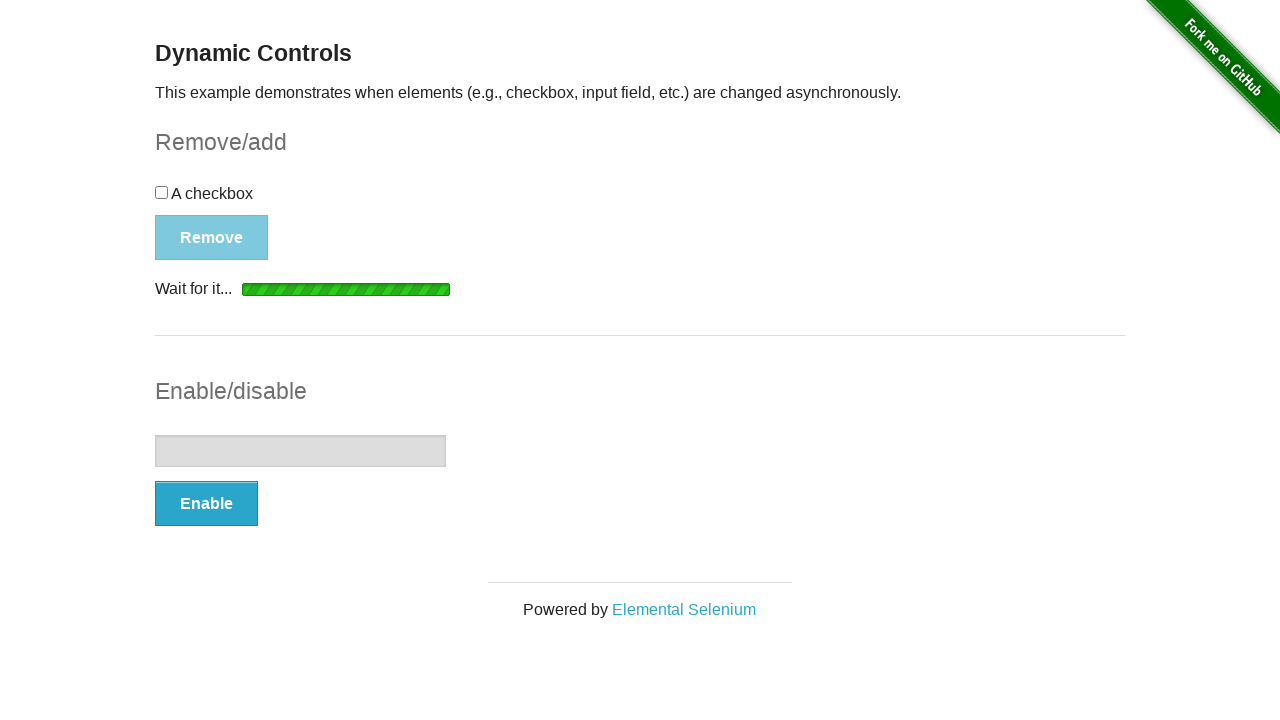

Add button appeared after Remove action
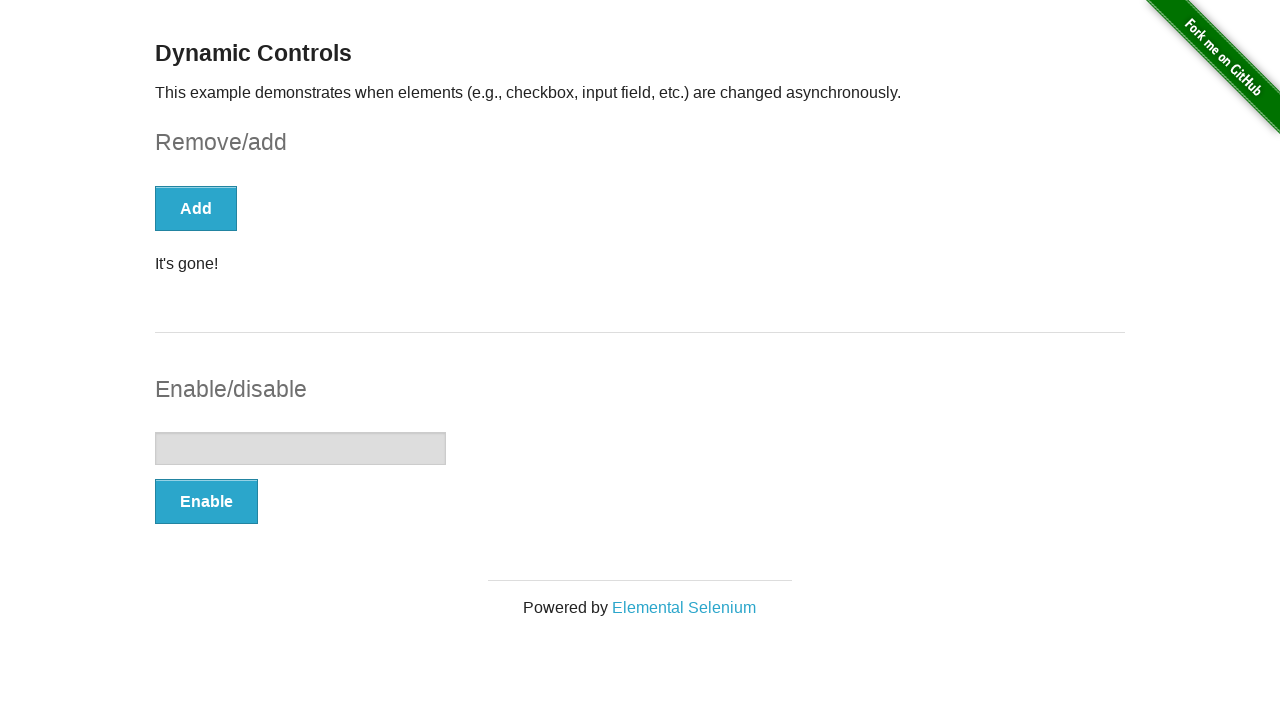

Clicked the Add button at (196, 208) on xpath=//button[text()='Add']
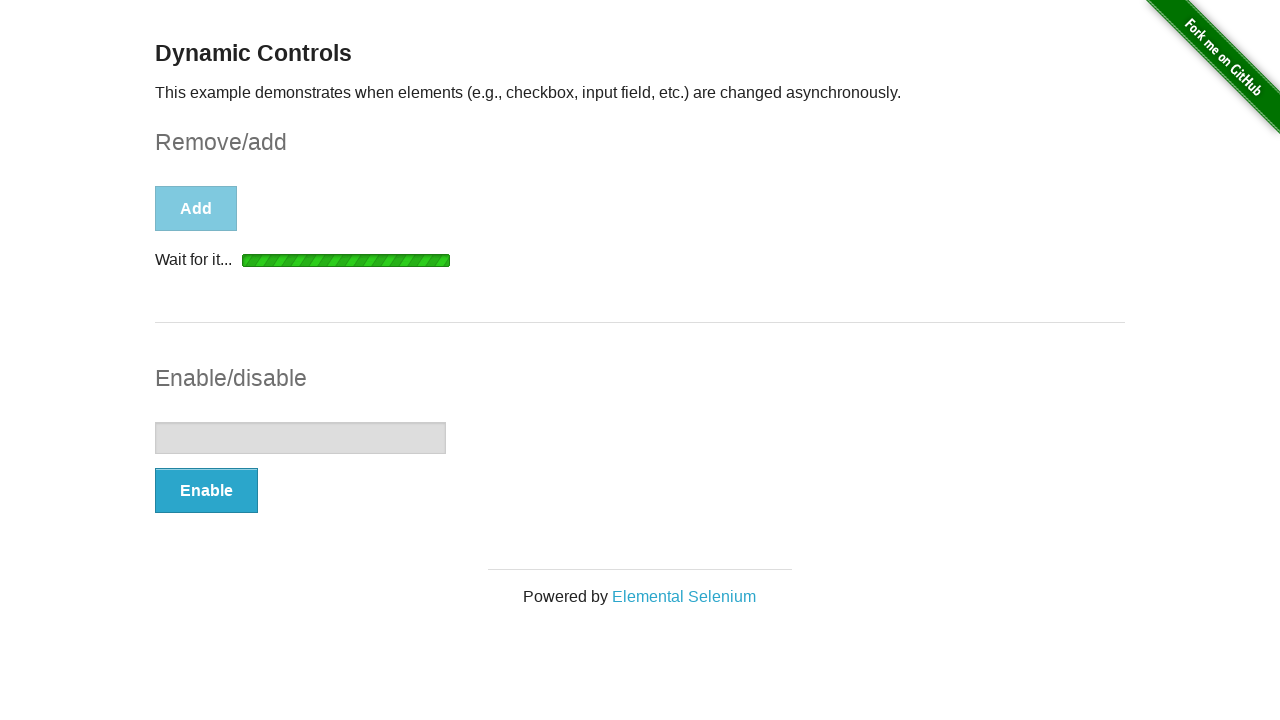

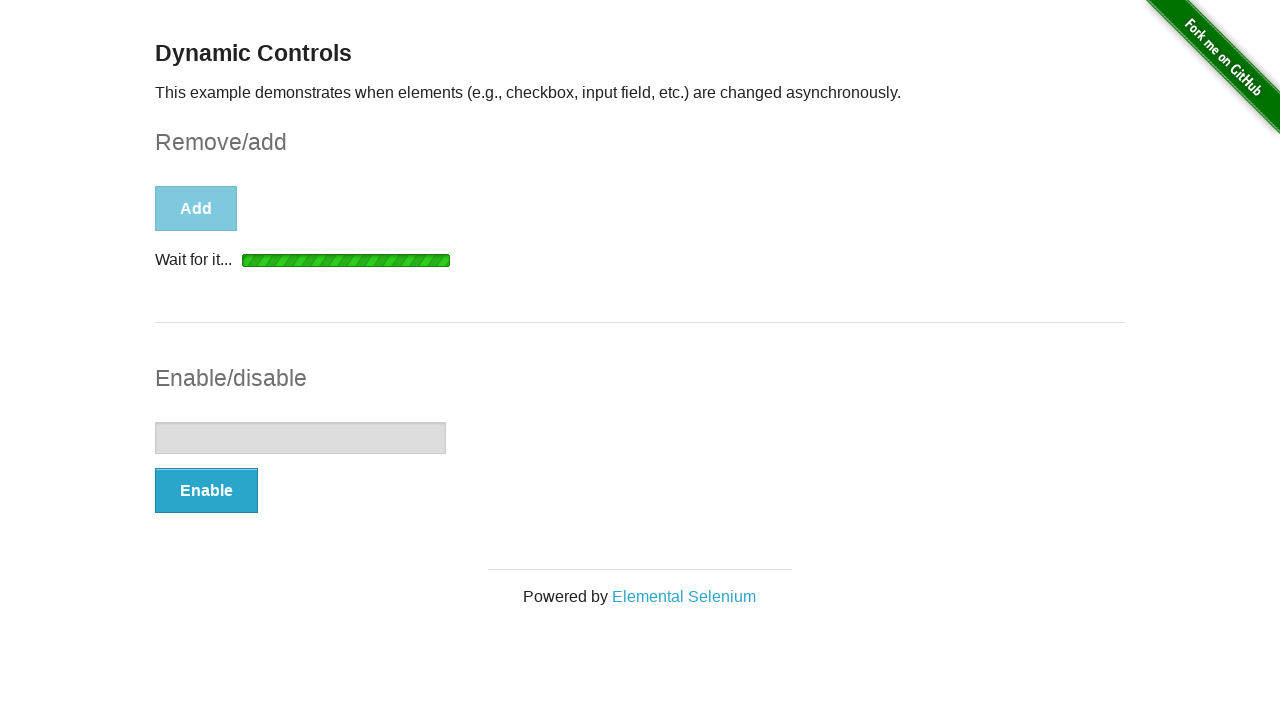